Tests entering text in a textarea and submitting the form

Starting URL: https://www.qa-practice.com/elements/textarea/single

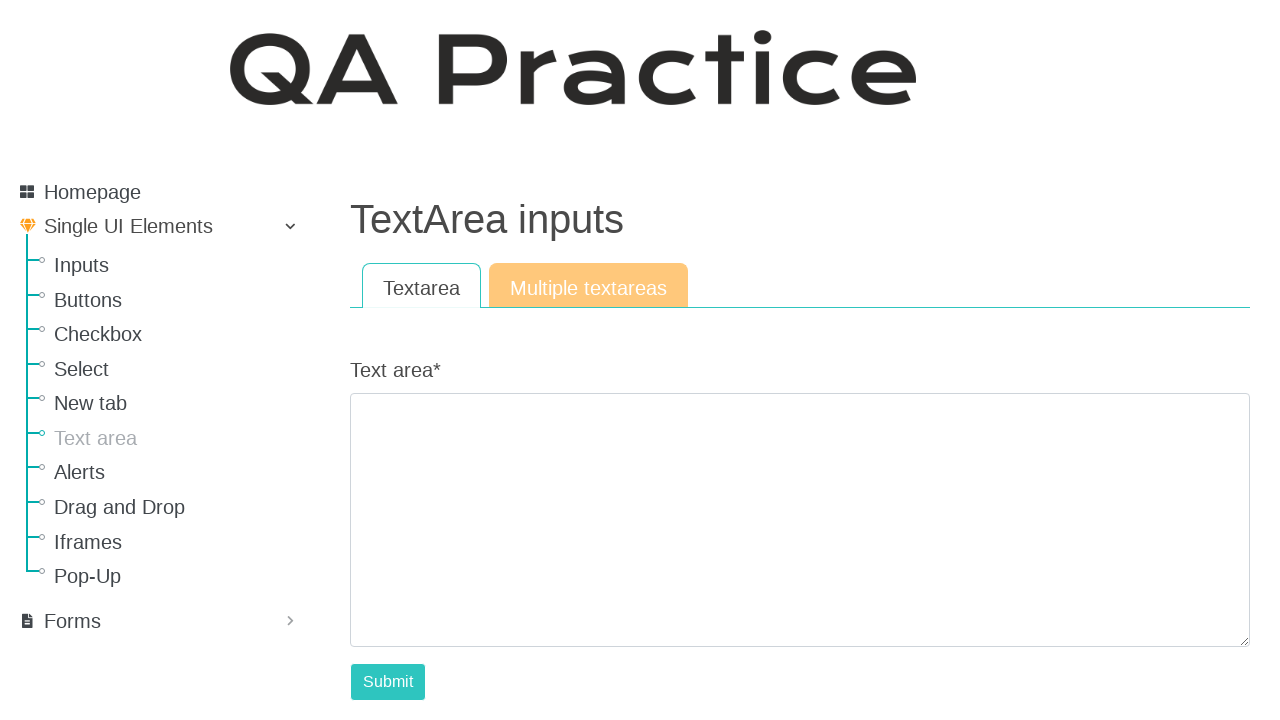

Entered 'Hello' text in textarea on textarea[name="text_area"]
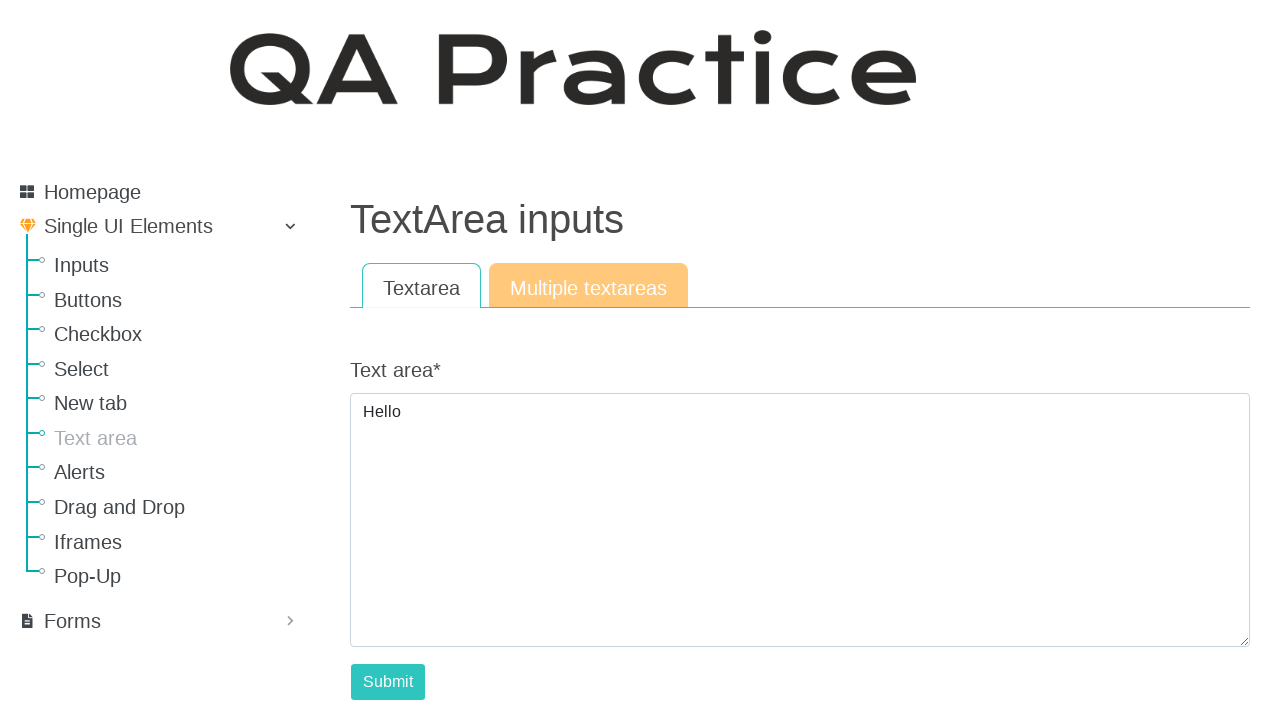

Clicked submit button to submit form at (388, 682) on #submit-id-submit
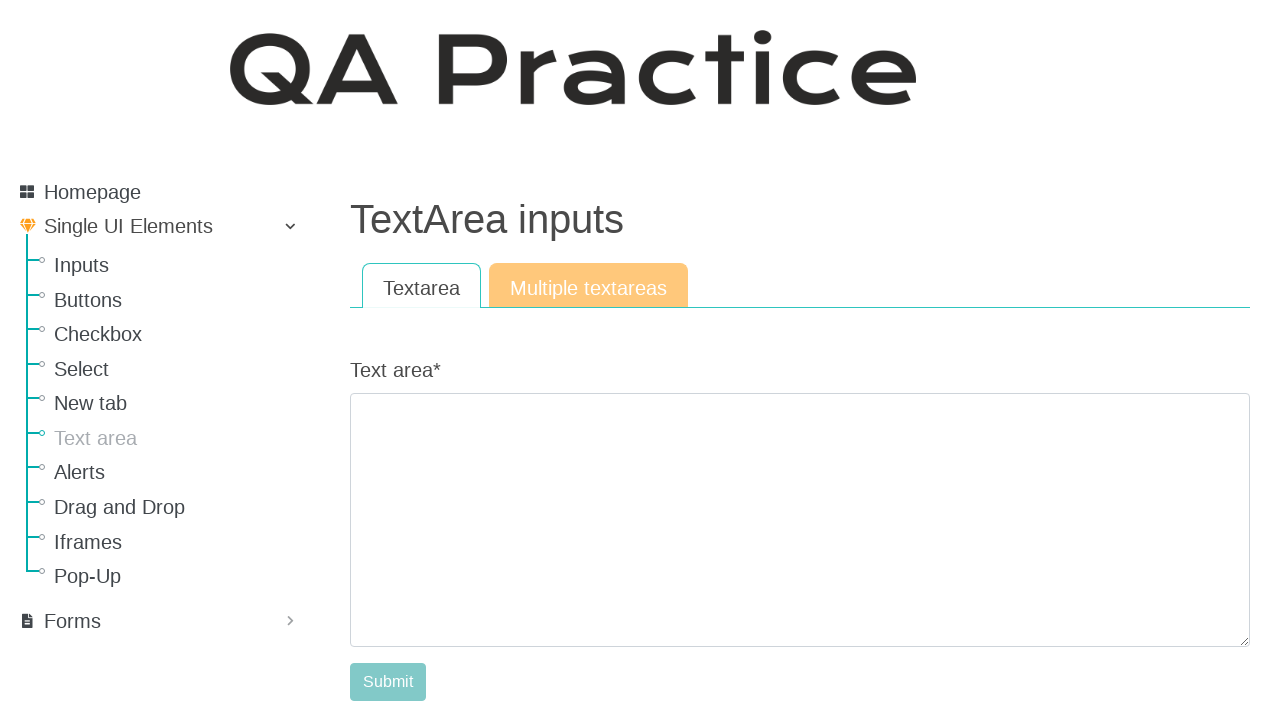

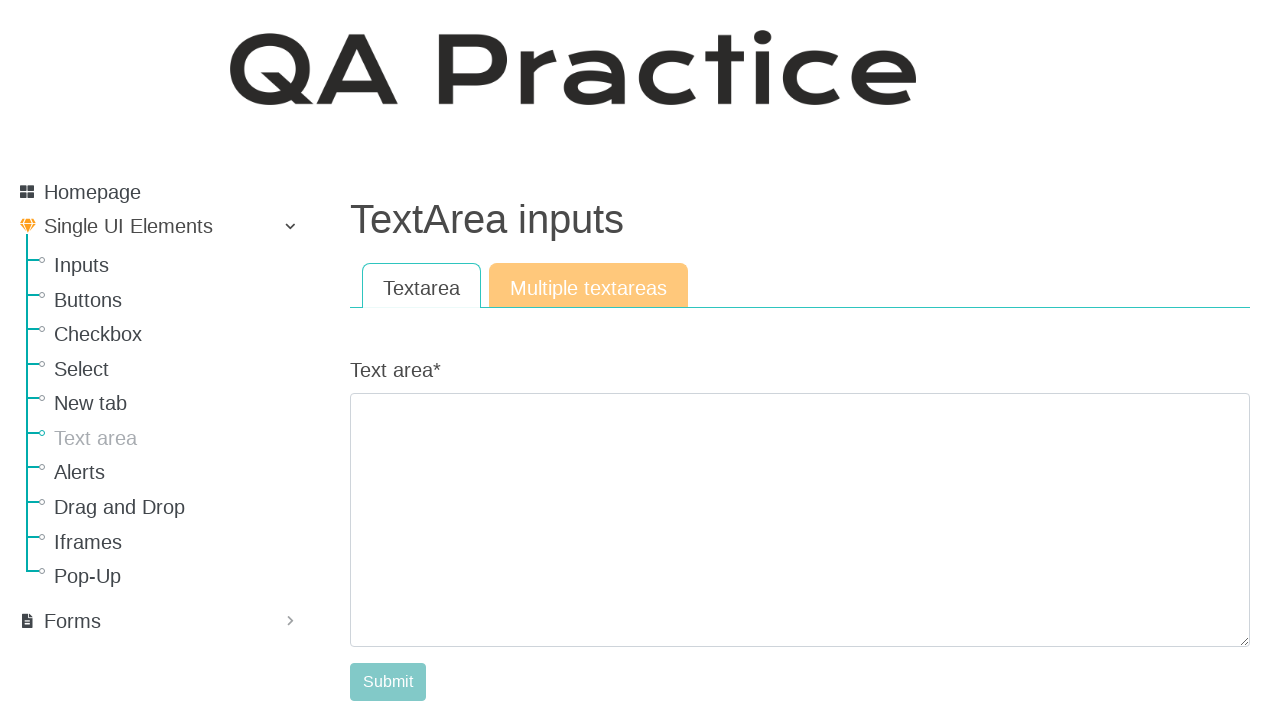